Tests a form that requires calculating the sum of two displayed numbers and selecting the result from a dropdown menu

Starting URL: http://suninjuly.github.io/selects1.html

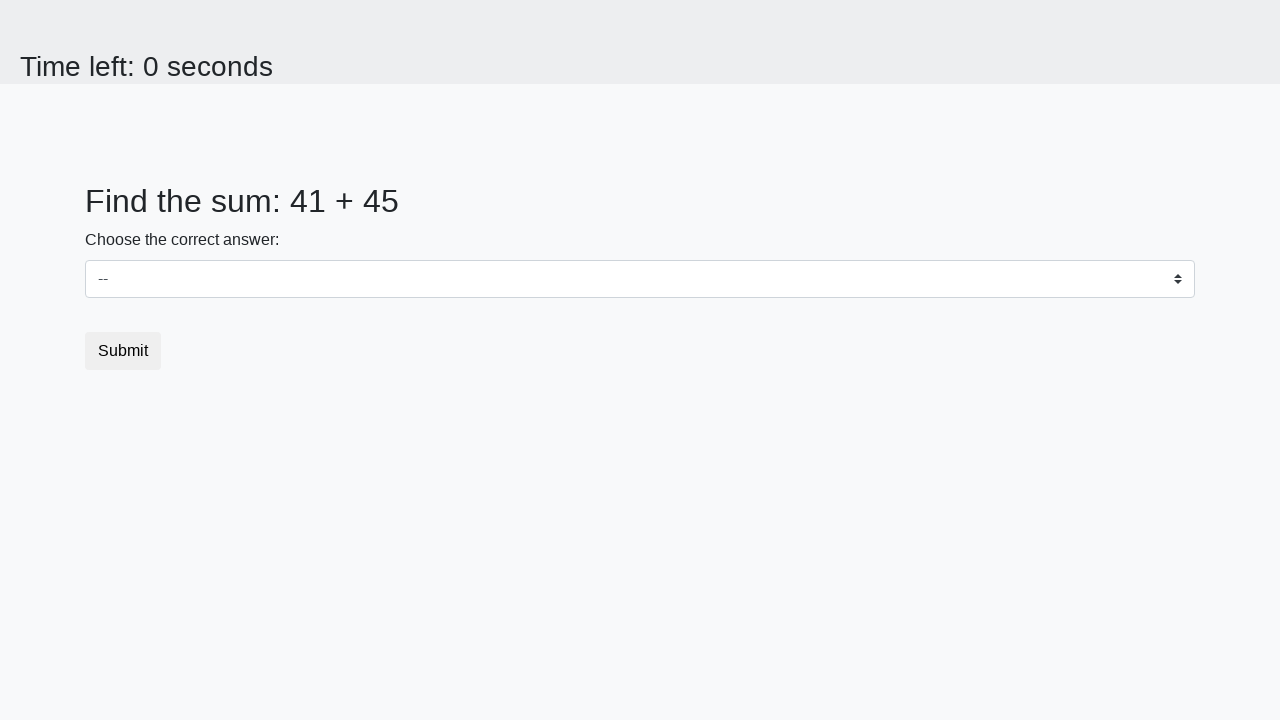

Retrieved first number from page
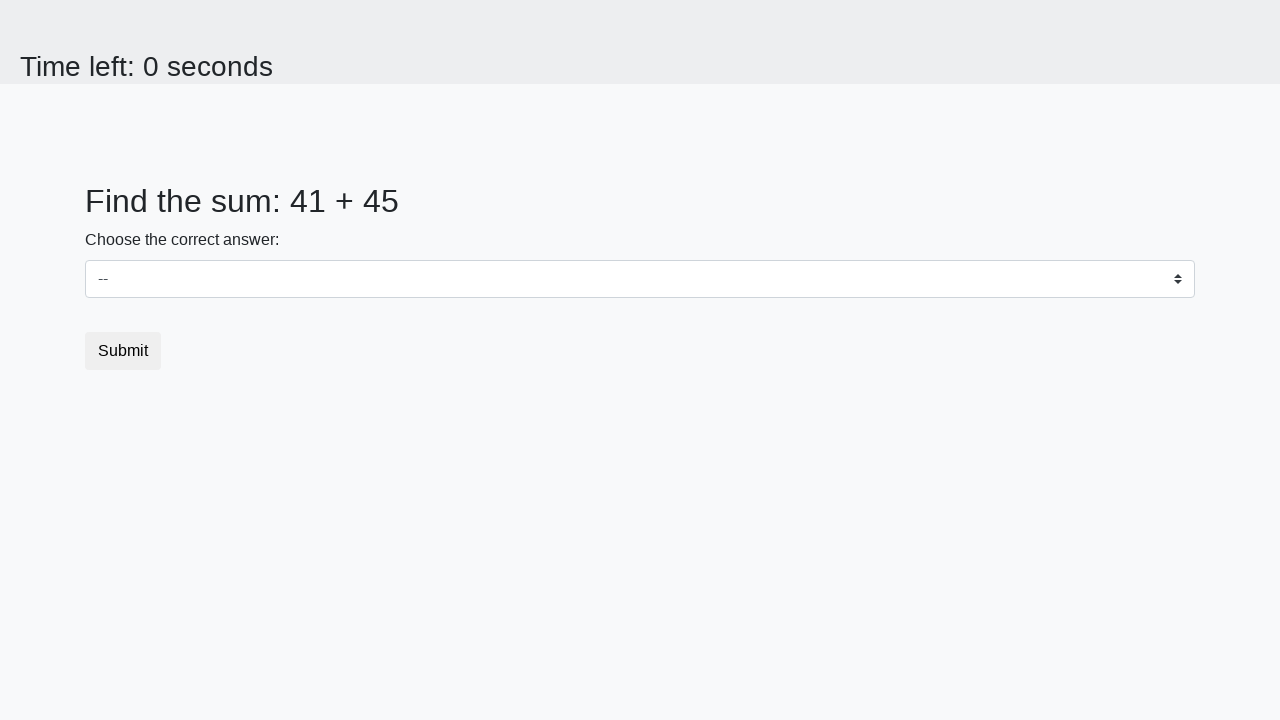

Retrieved second number from page
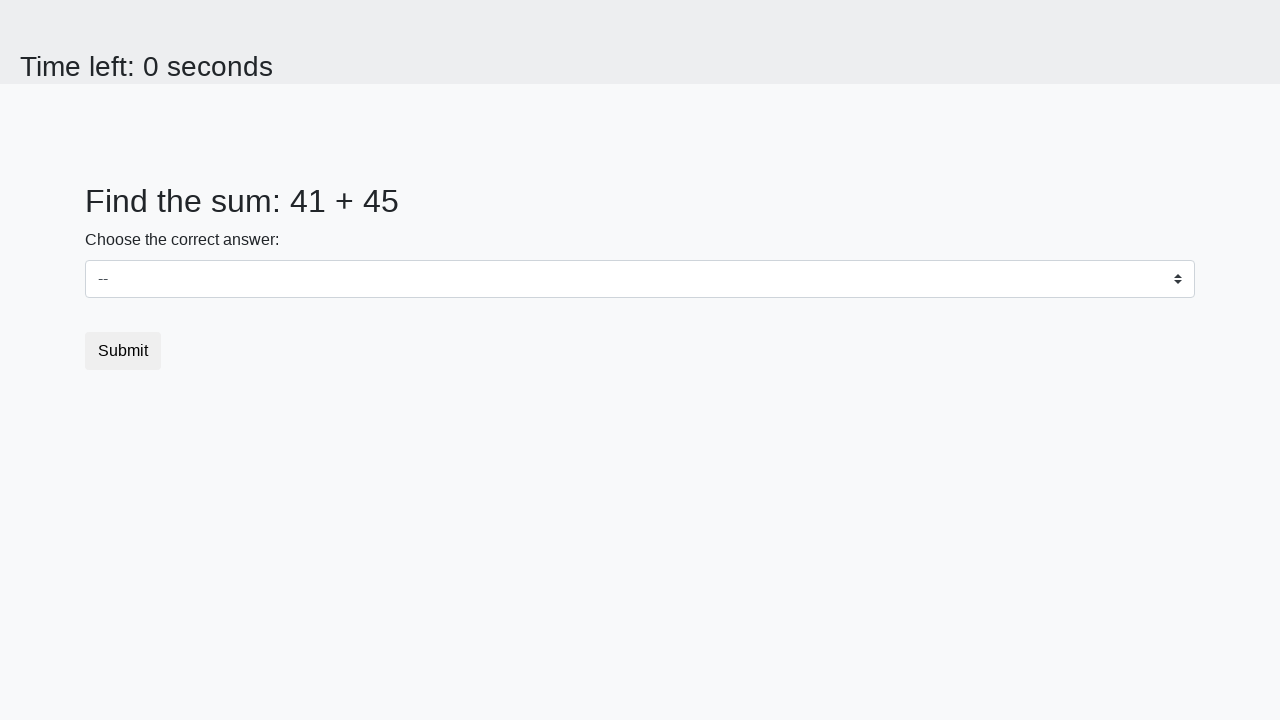

Calculated sum of 41 + 45 = 86
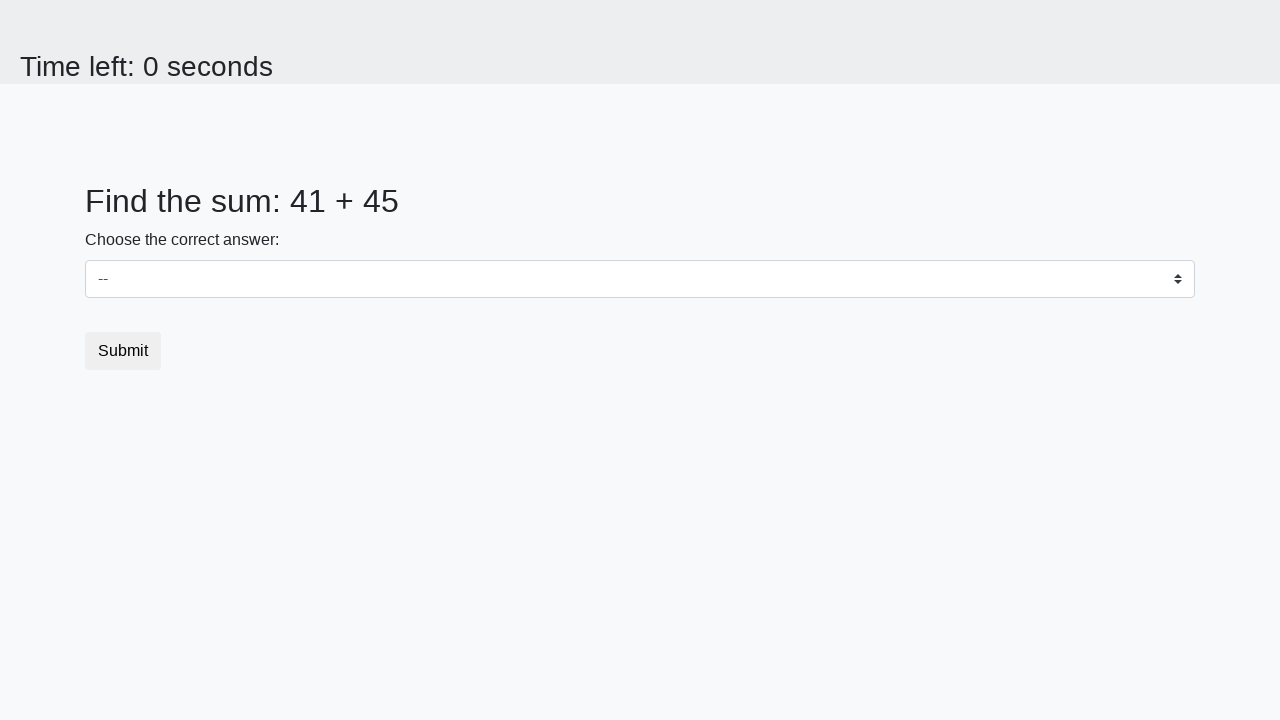

Selected calculated result '86' from dropdown menu on select
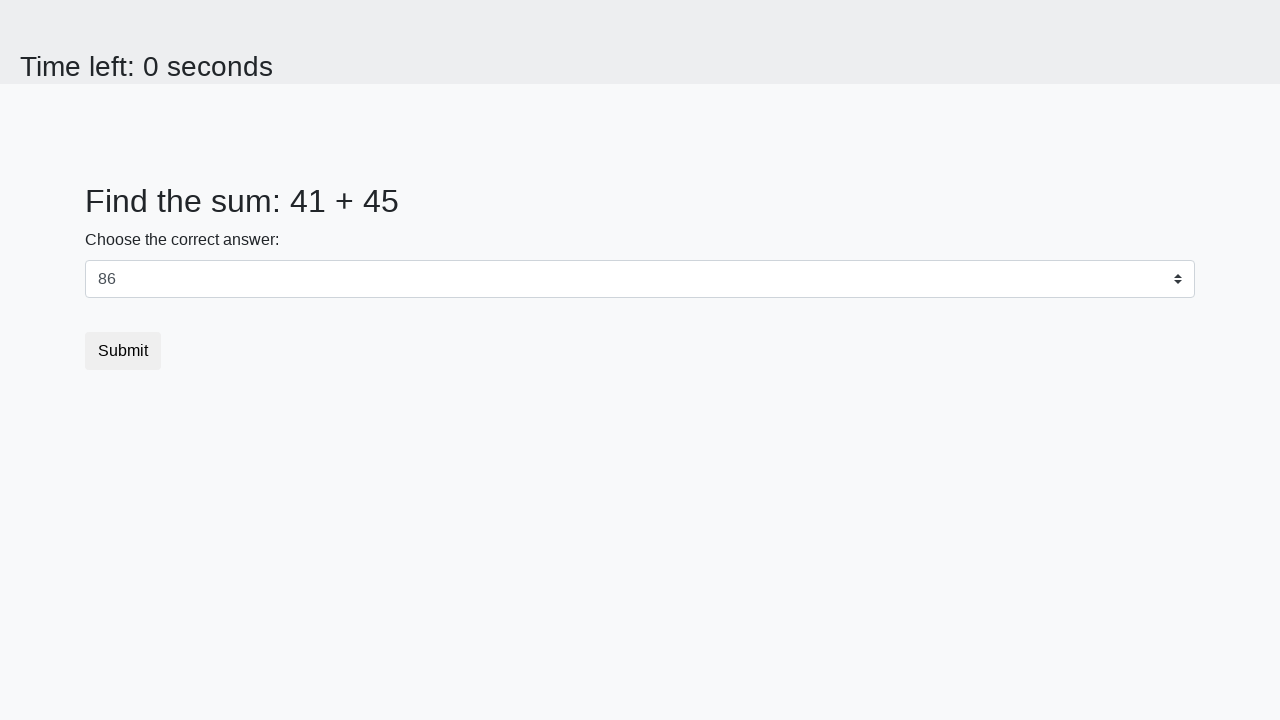

Clicked submit button to complete form at (123, 351) on button.btn.btn-default
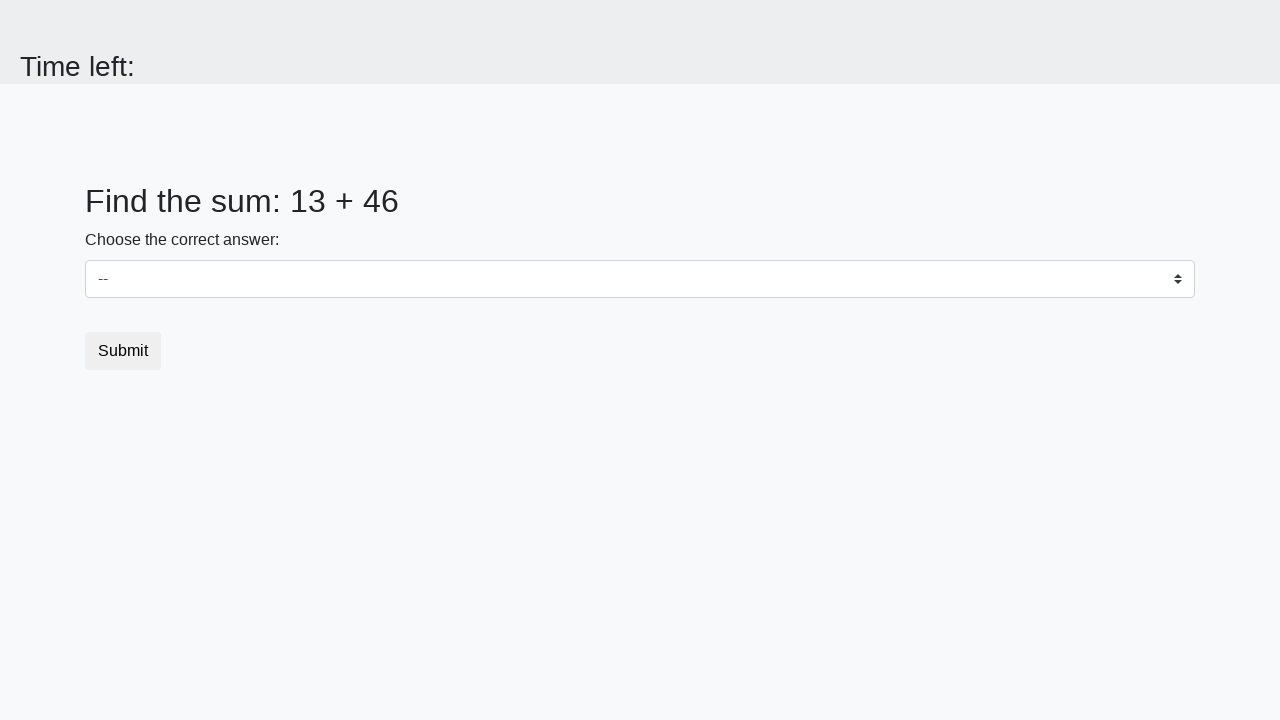

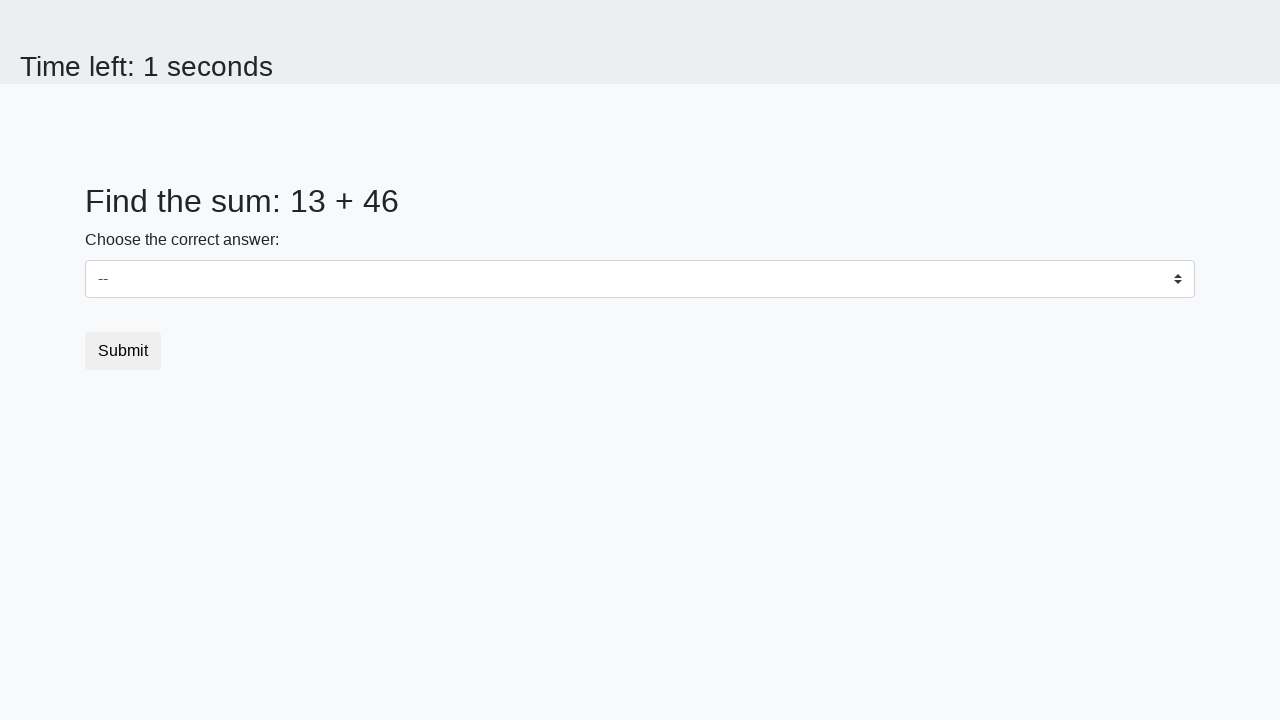